Navigates to the registration page and verifies that the signup page is displayed correctly

Starting URL: https://parabank.parasoft.com/parabank/index.htm

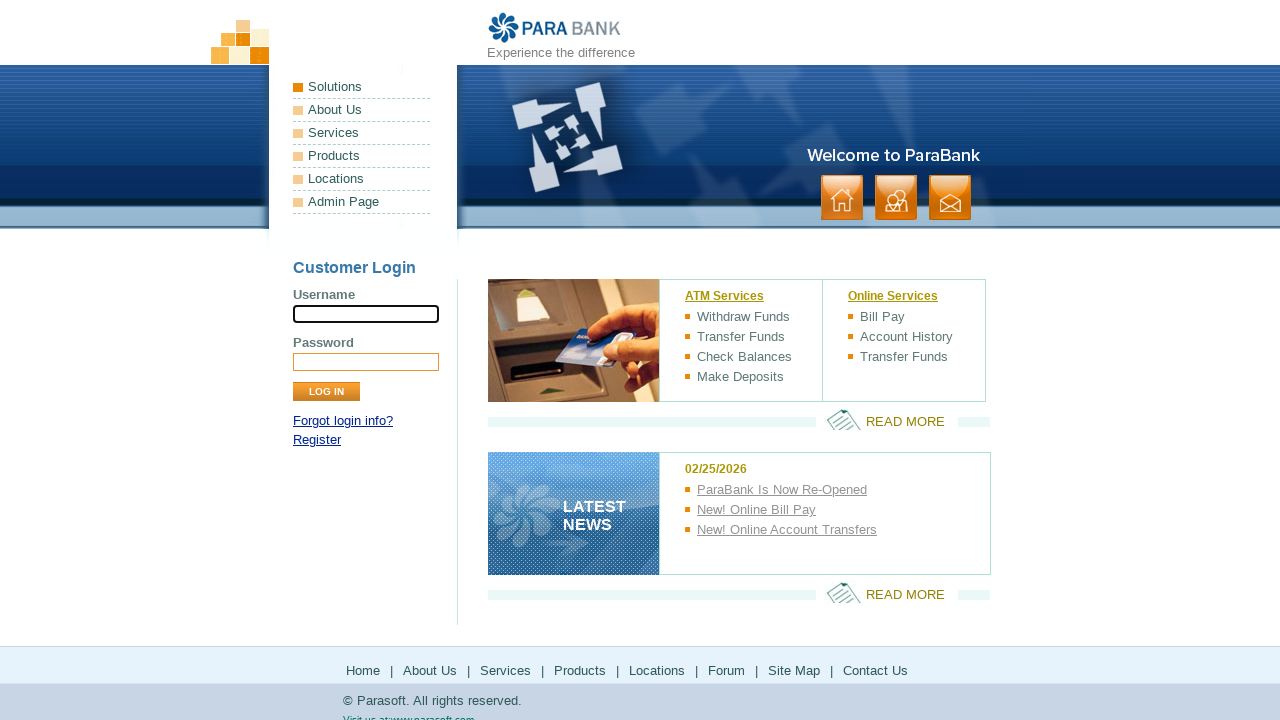

Clicked Register link to navigate to signup page at (317, 440) on xpath=//a[contains(text(),'Register')]
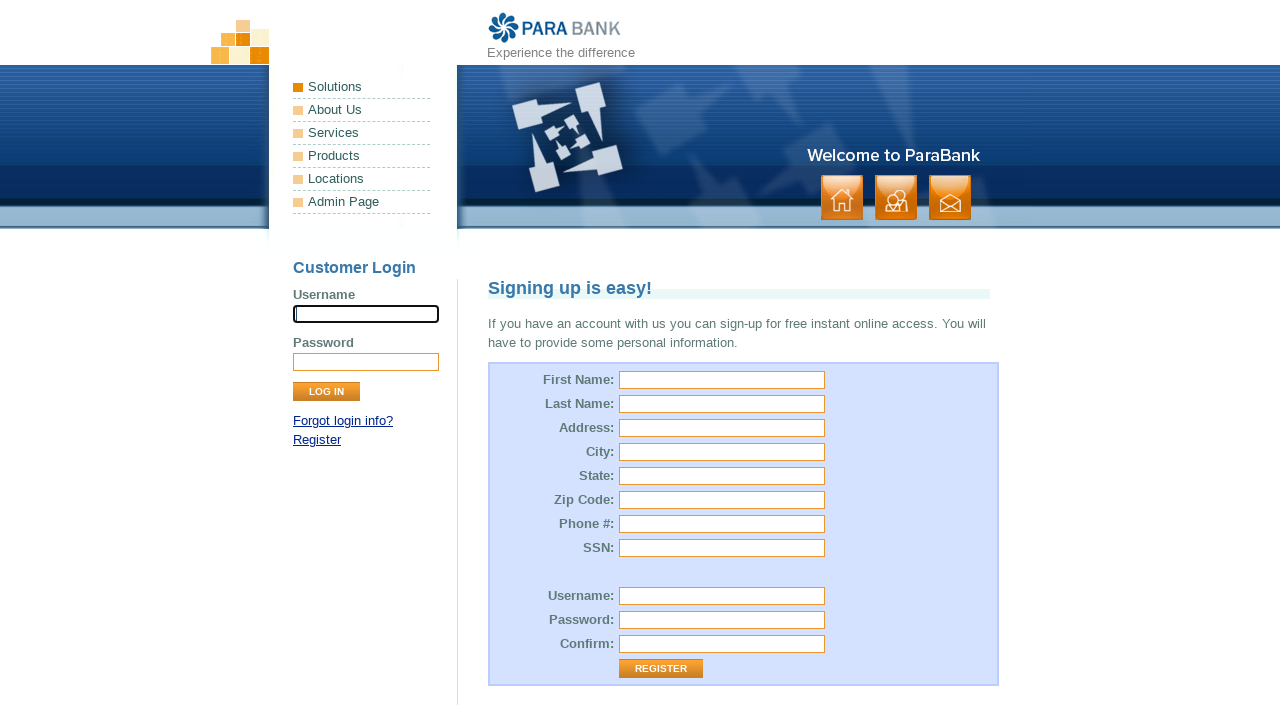

Verified signup page header 'Signing up is easy!' is displayed
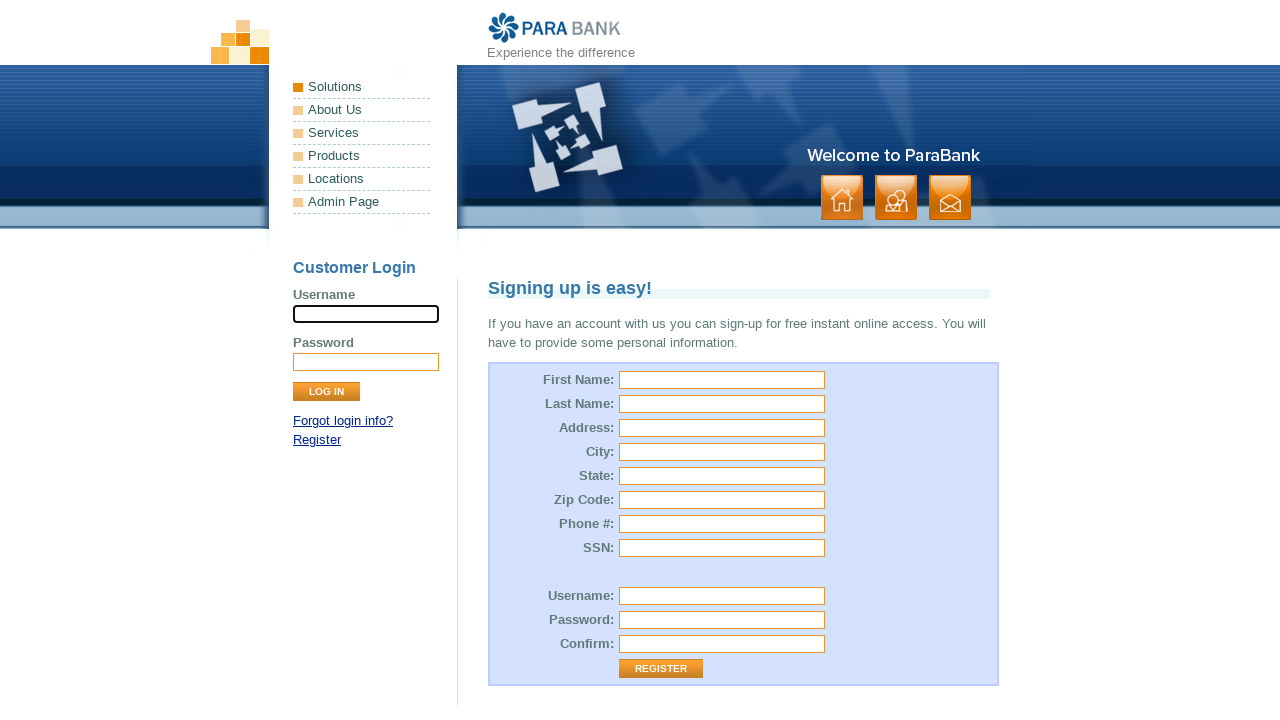

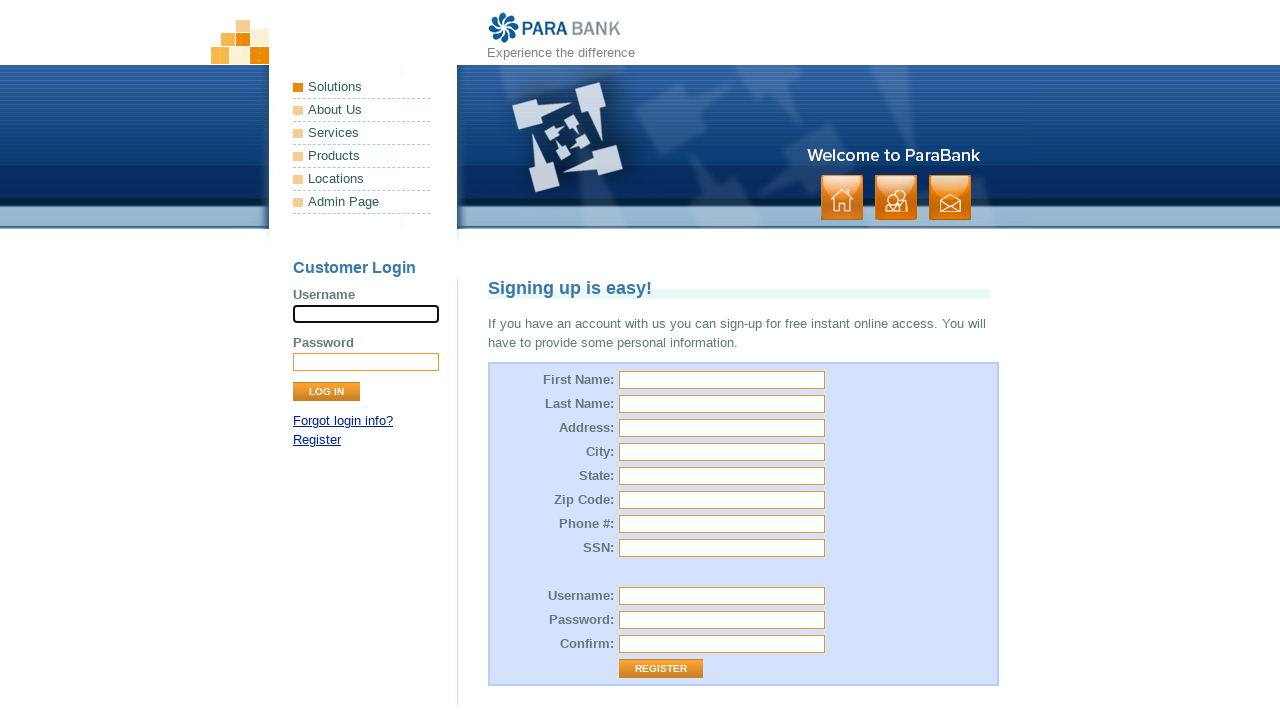